Verifies navigation to the Test Cases page by clicking the Test Cases link and confirming the URL contains '/test_cases'

Starting URL: https://automationexercise.com/

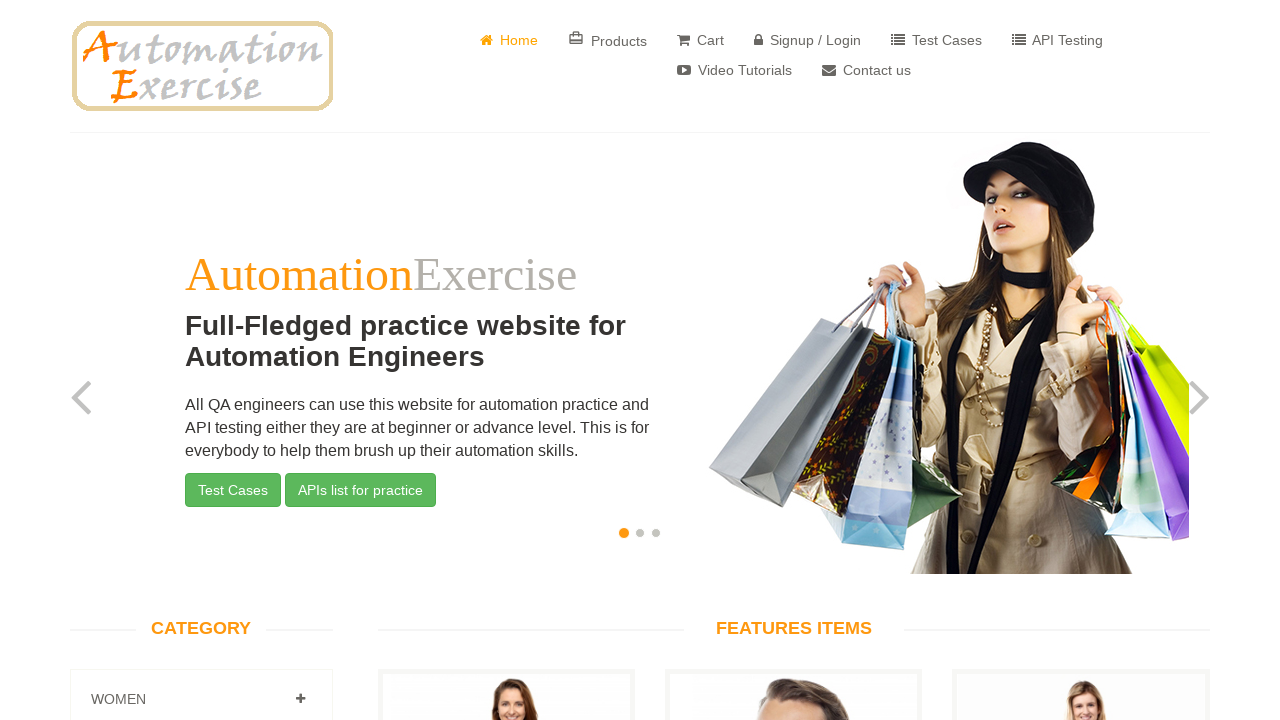

Page loaded with domcontentloaded state
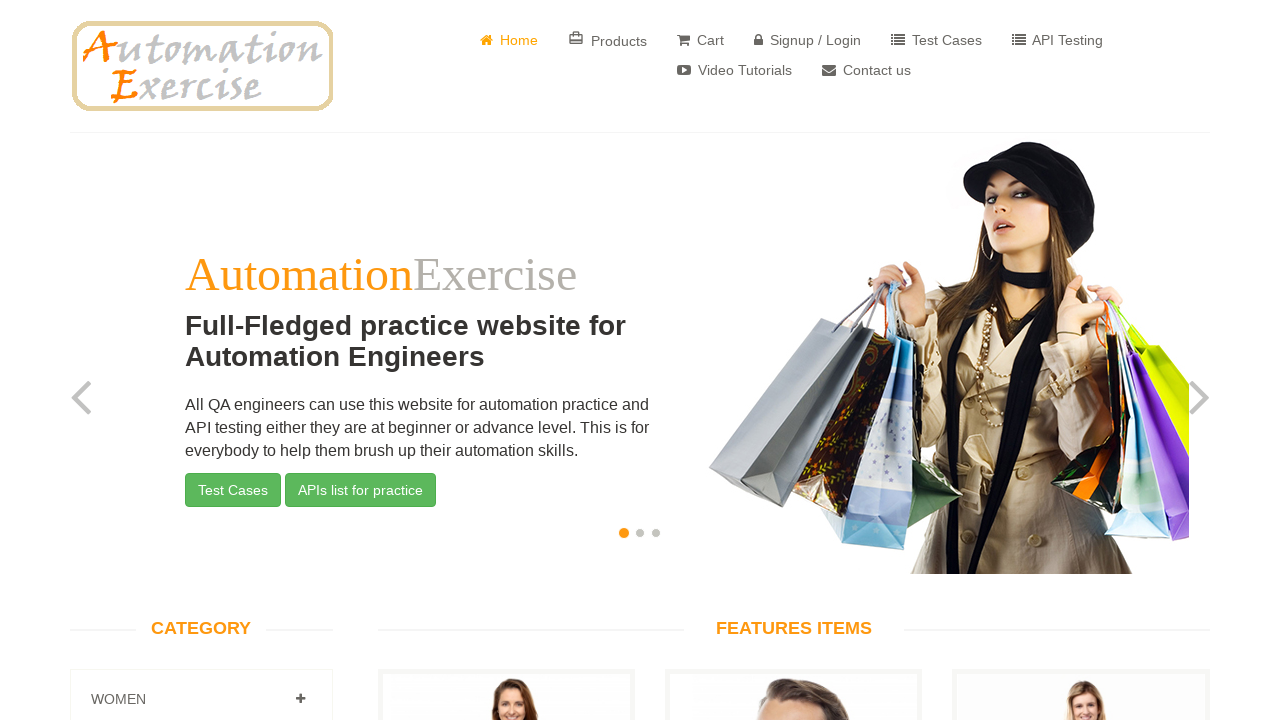

Clicked Test Cases link in navigation at (936, 40) on a:has-text('Test Cases')
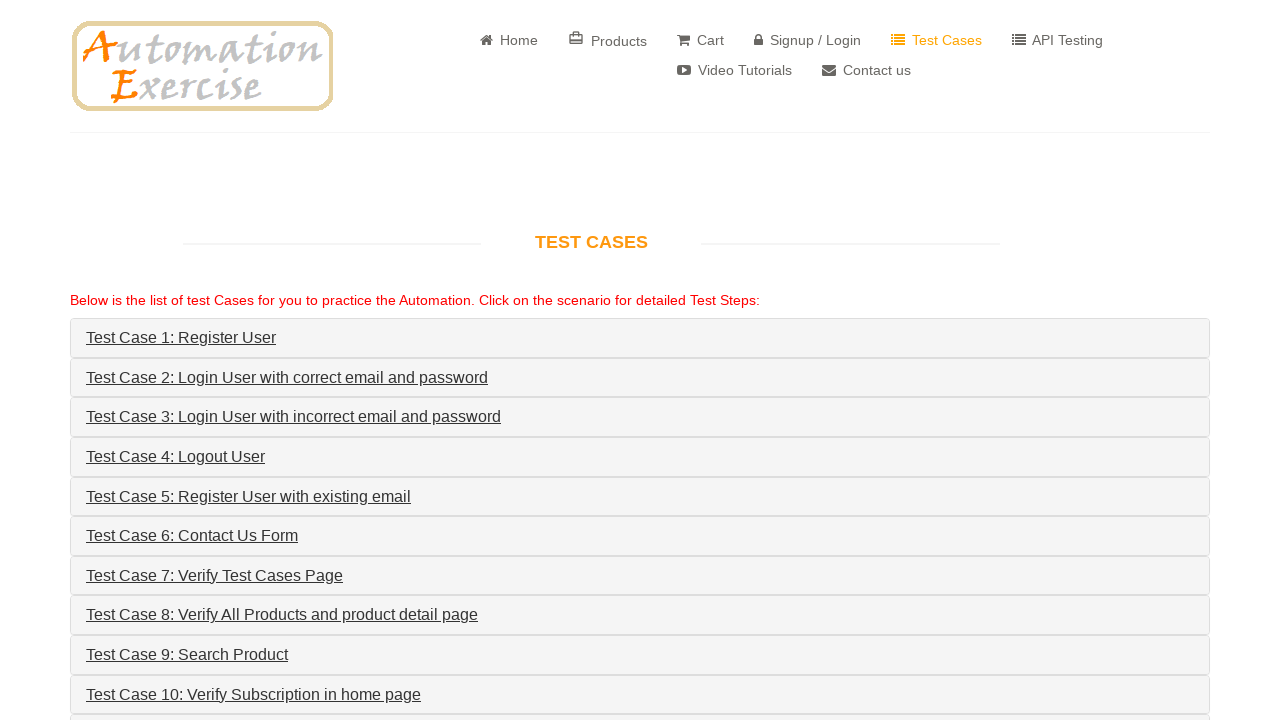

Navigation to Test Cases page completed, URL contains '/test_cases'
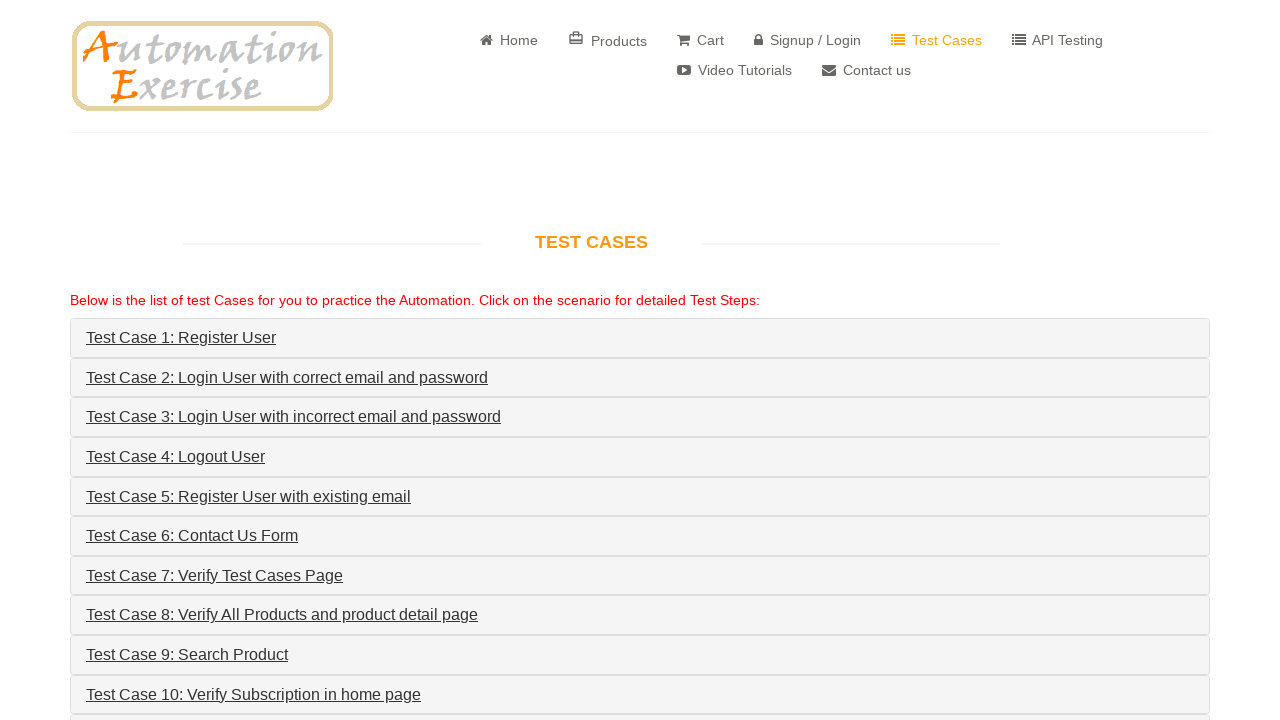

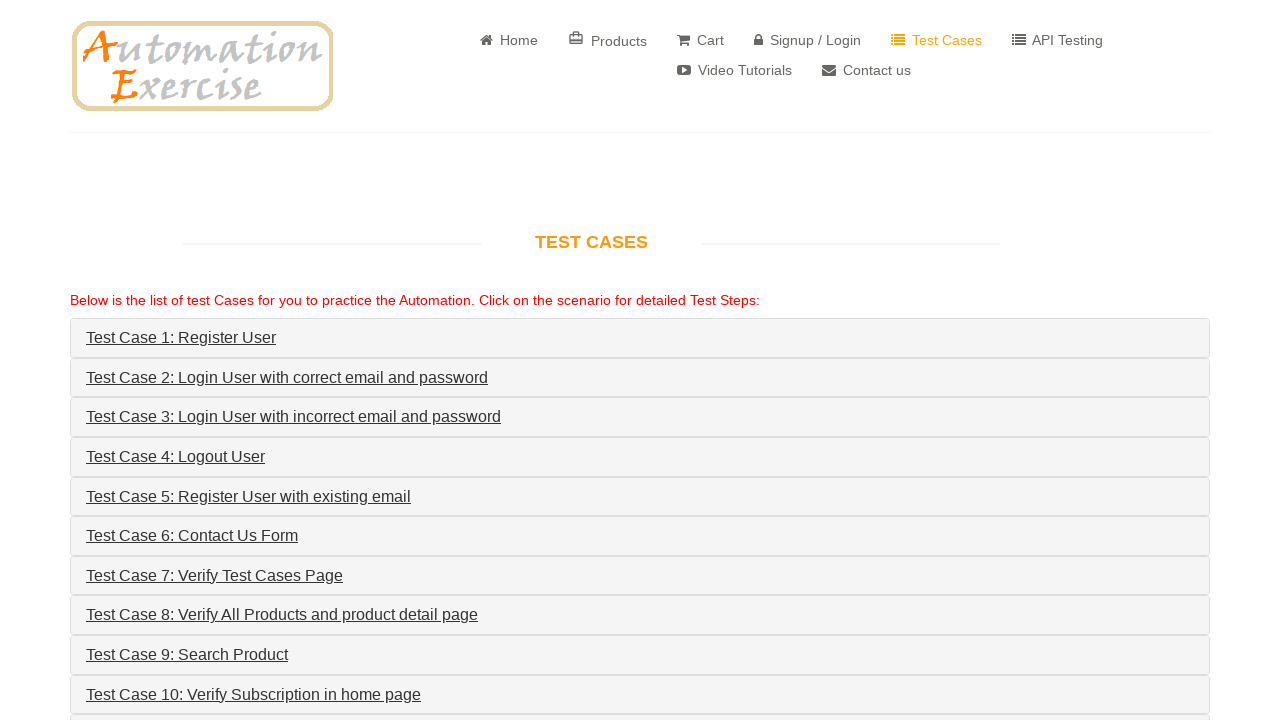